Tests filling out a form by entering a first name into the first name field

Starting URL: https://formy-project.herokuapp.com/form

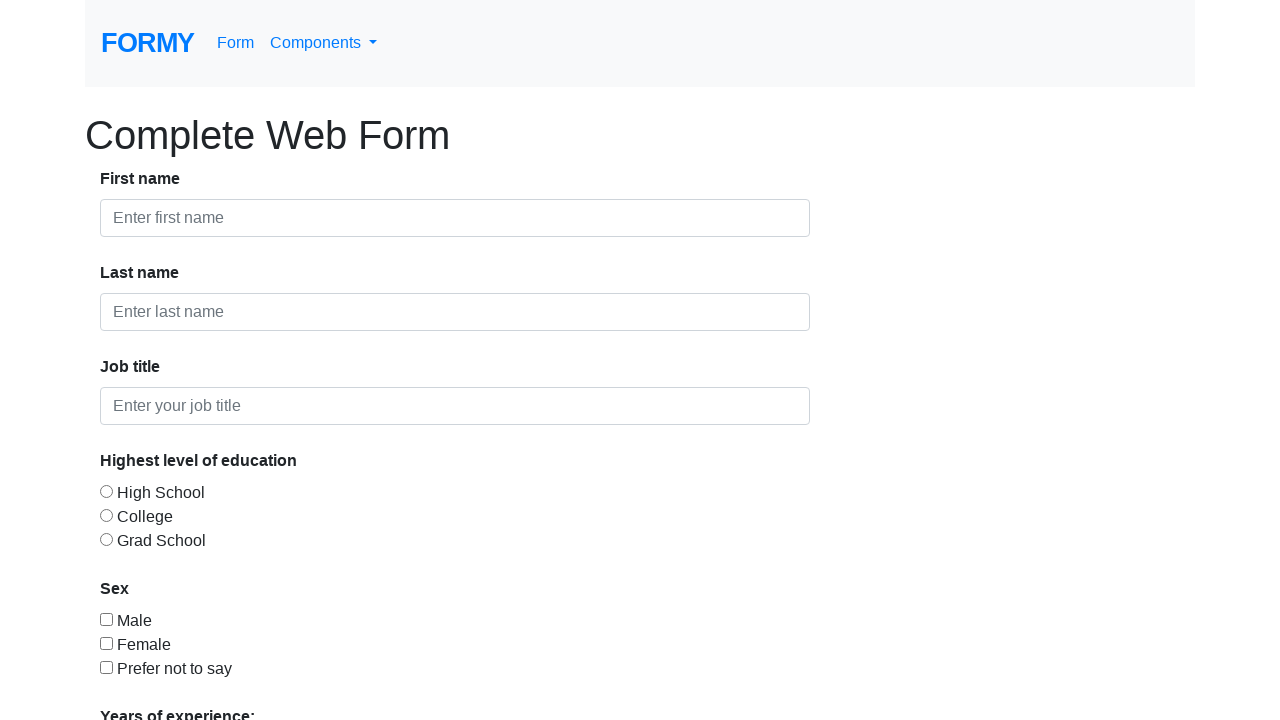

Filled first name field with 'Matei' on #first-name
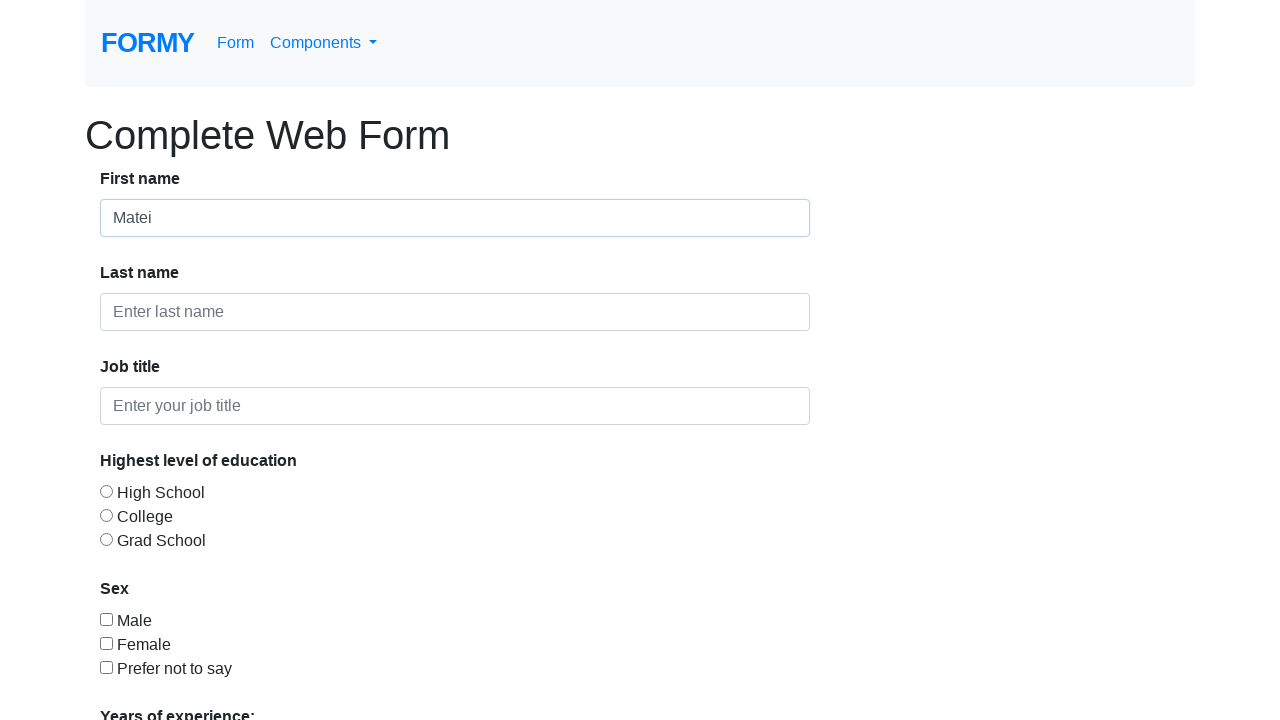

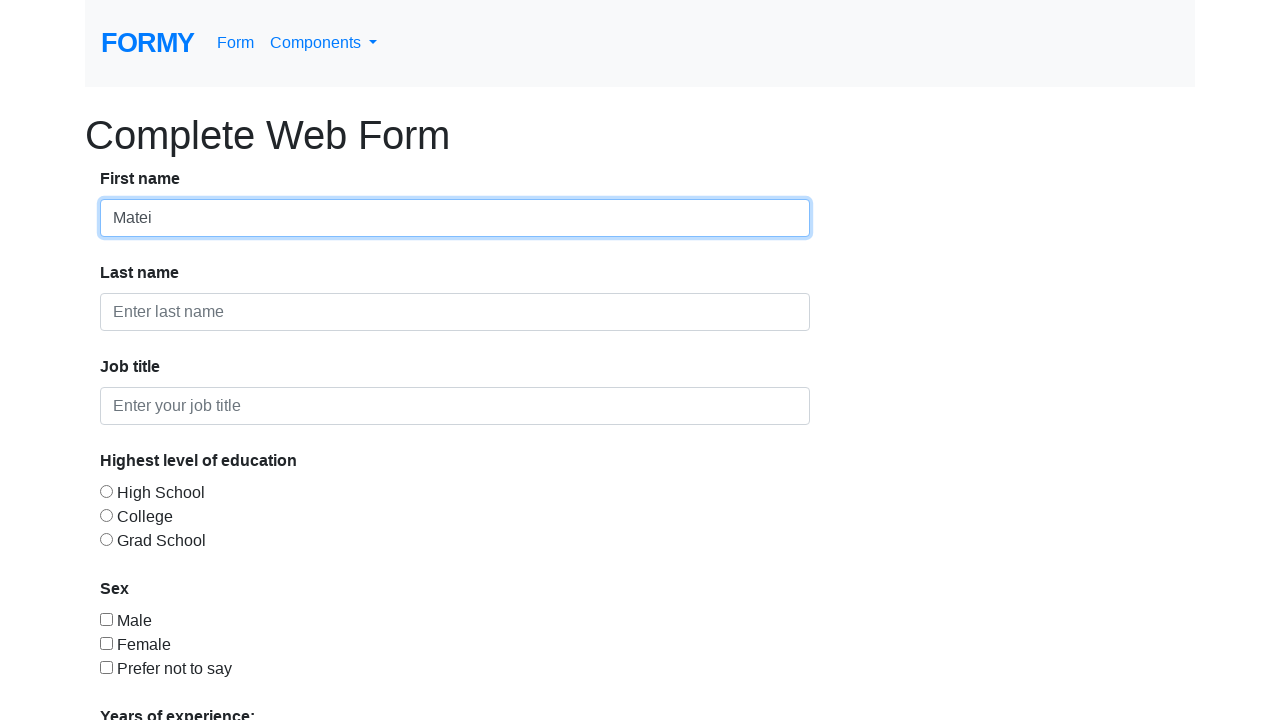